Navigates to the T-Rex runner game website, sets viewport size, scrolls to position the game canvas, and performs a jump action to start/play the game

Starting URL: https://trex-runner.com/

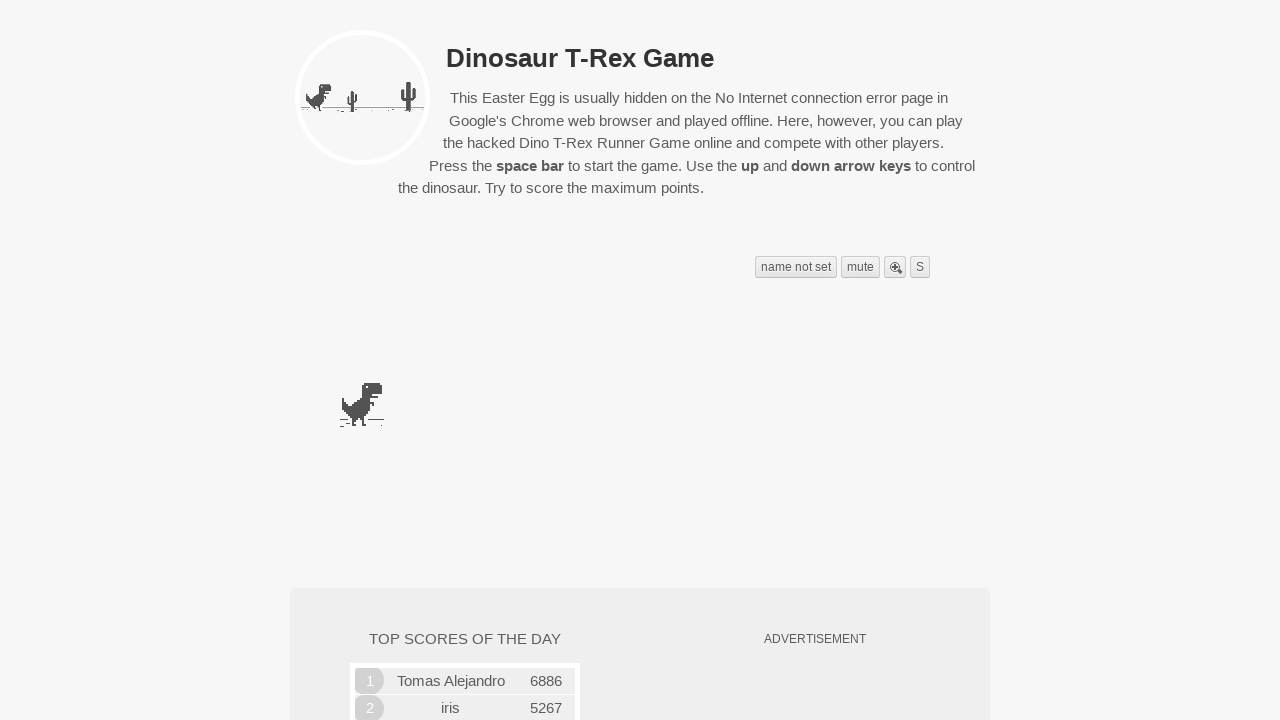

Set viewport size to 750x310 for T-Rex game
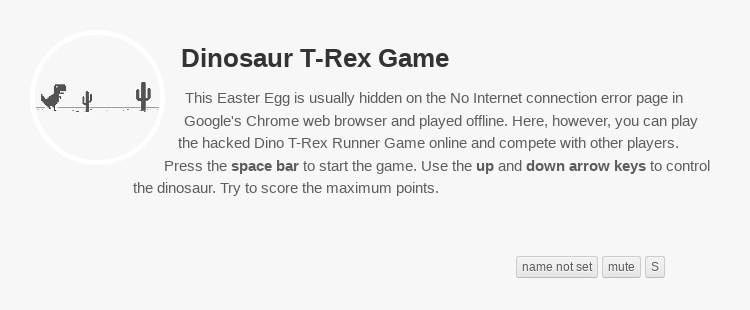

Scrolled down 220 pixels to position game canvas
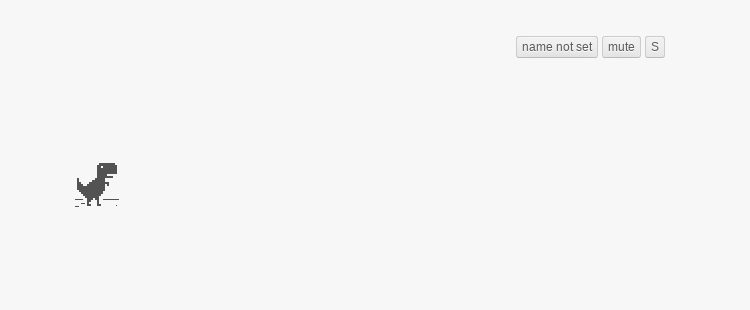

Game page loaded and DOM content ready
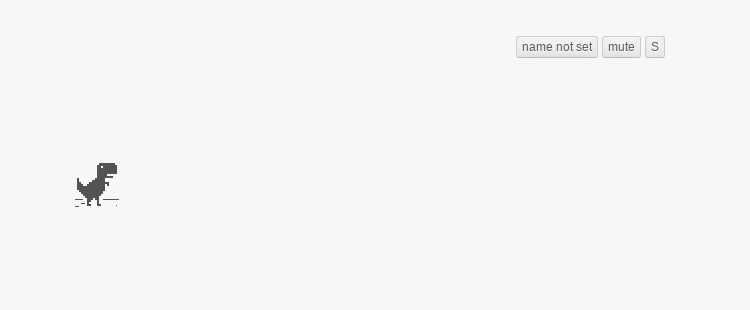

Pressed spacebar to start/perform jump action in T-Rex game
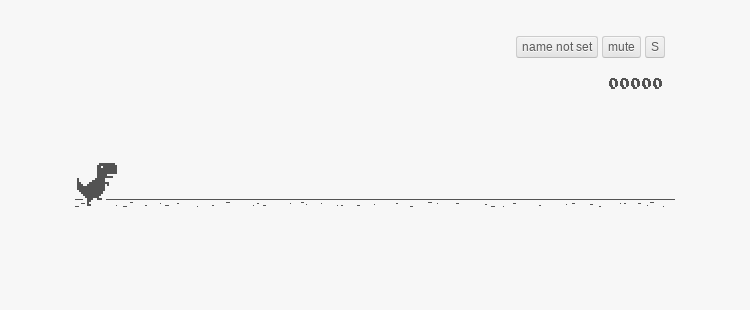

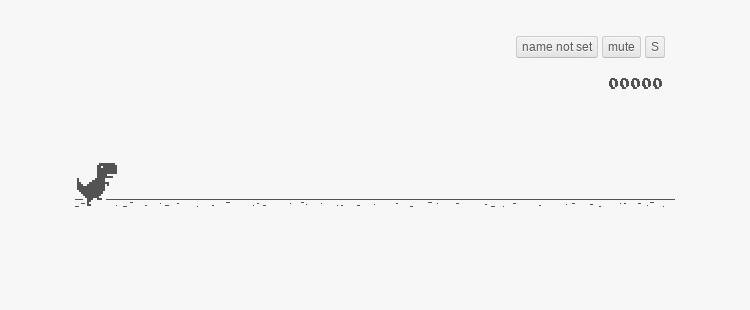